Tests the filter functionality on a web table by searching for "Rice" and verifying that all displayed results contain the search term

Starting URL: https://rahulshettyacademy.com/seleniumPractise/#/offers

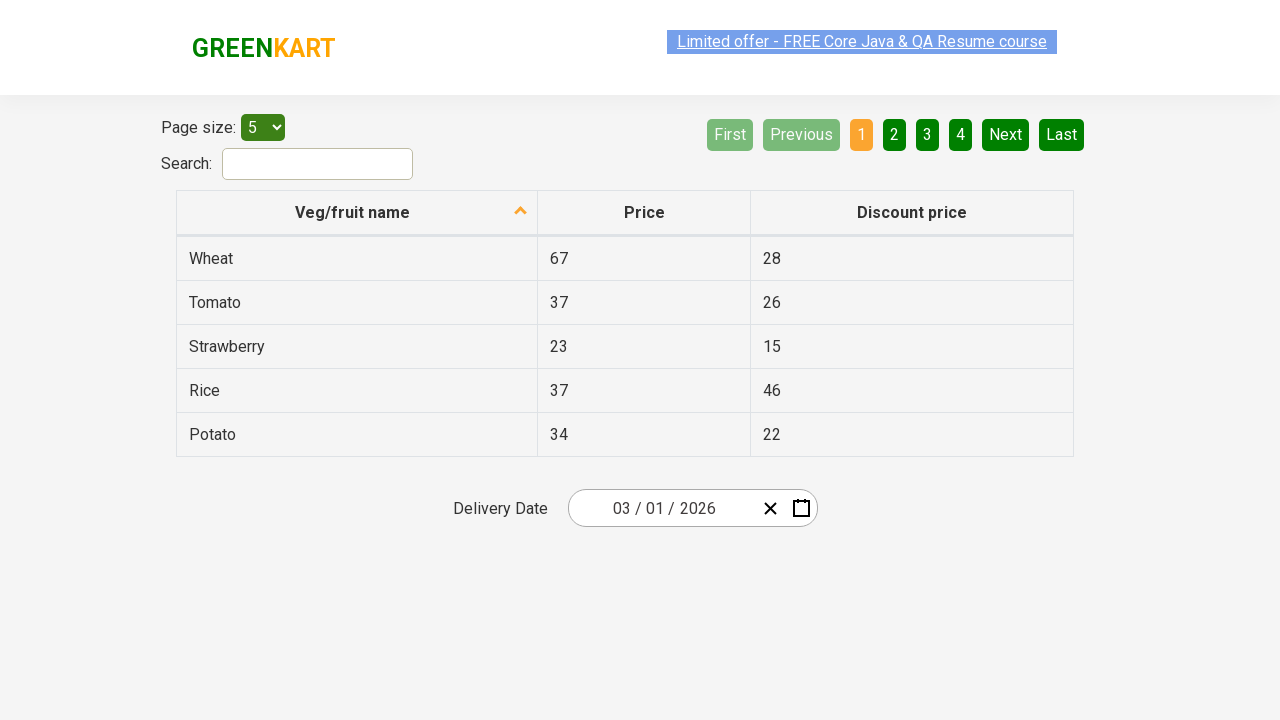

Filled search field with 'Rice' to filter web table on #search-field
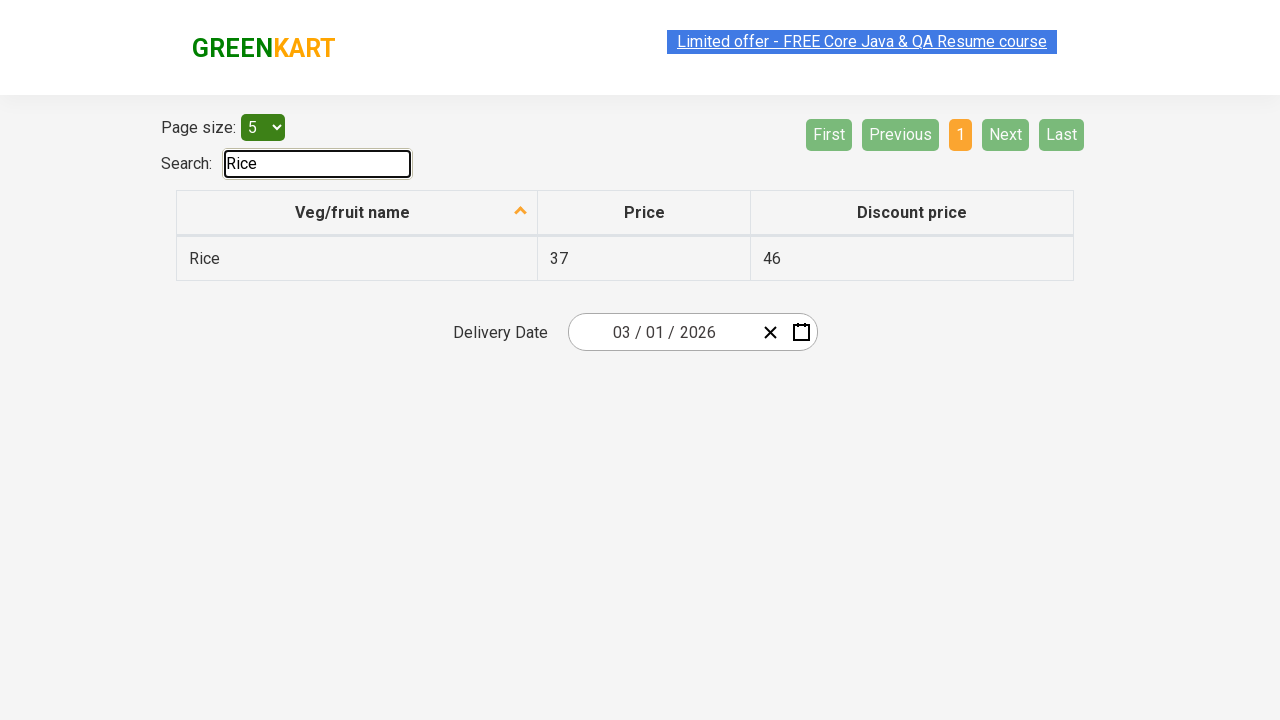

Table filtered and first column cell appeared
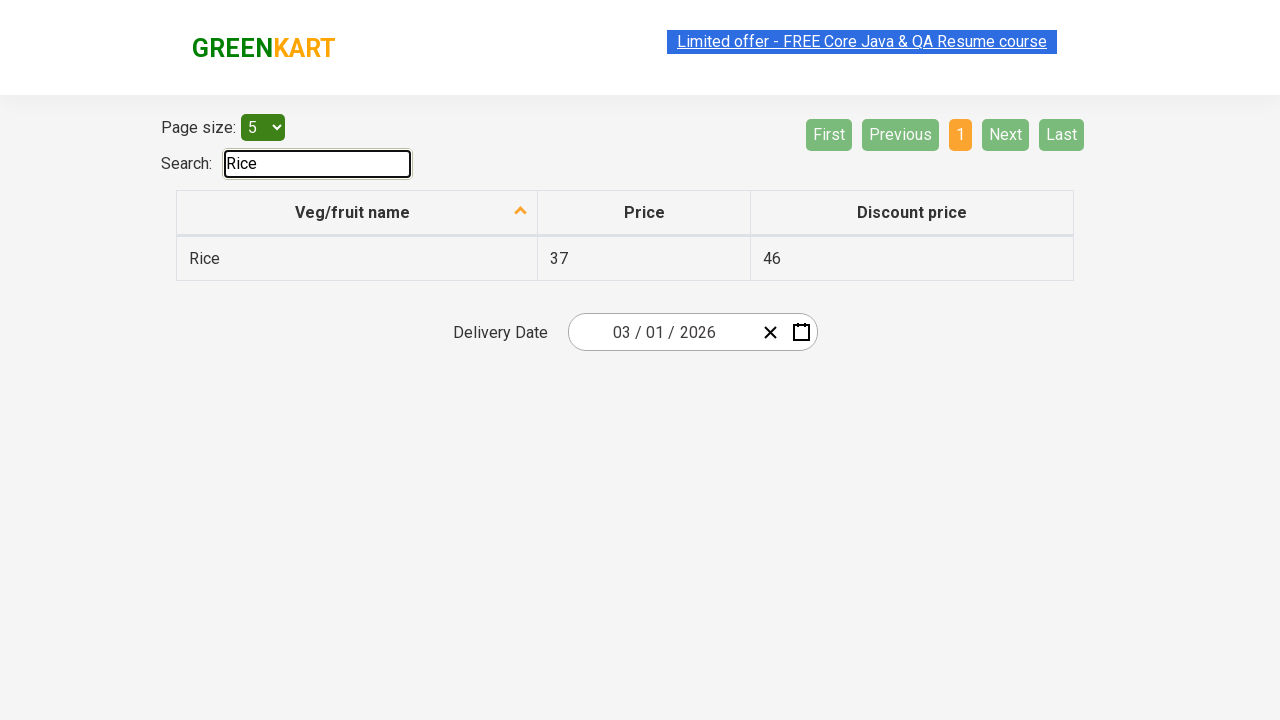

Verified all filtered results contain 'Rice' in the first column
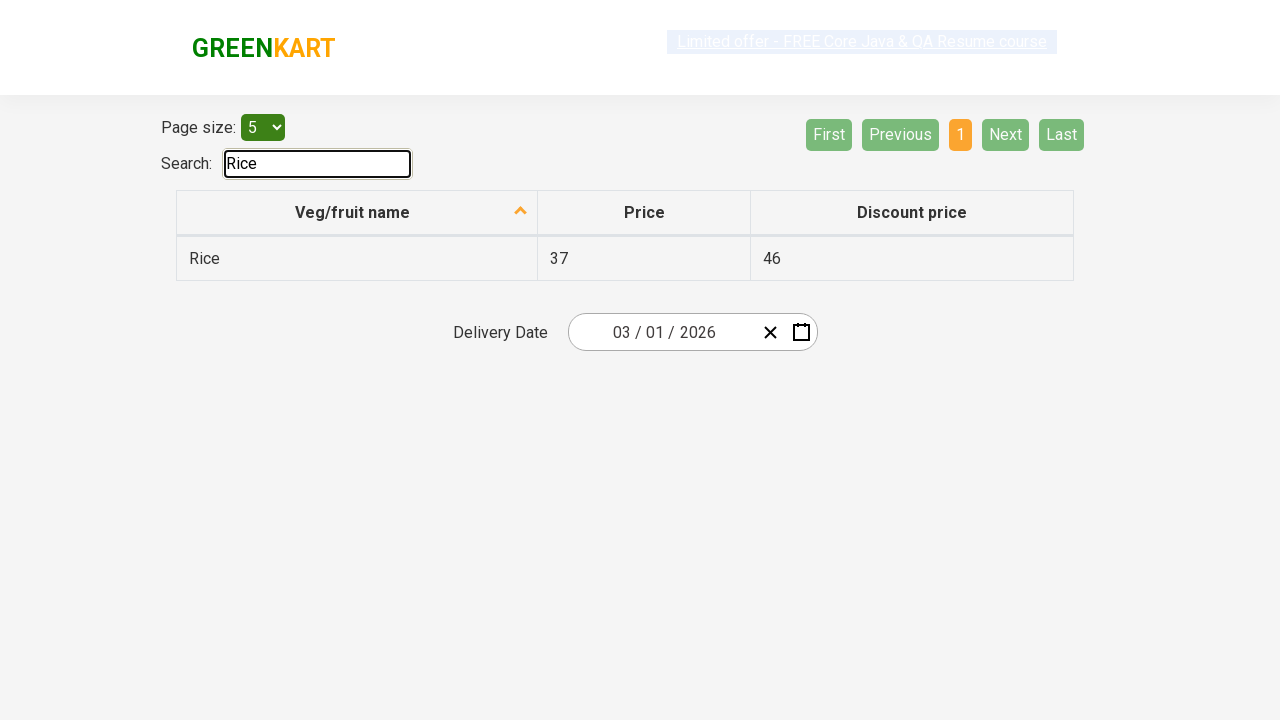

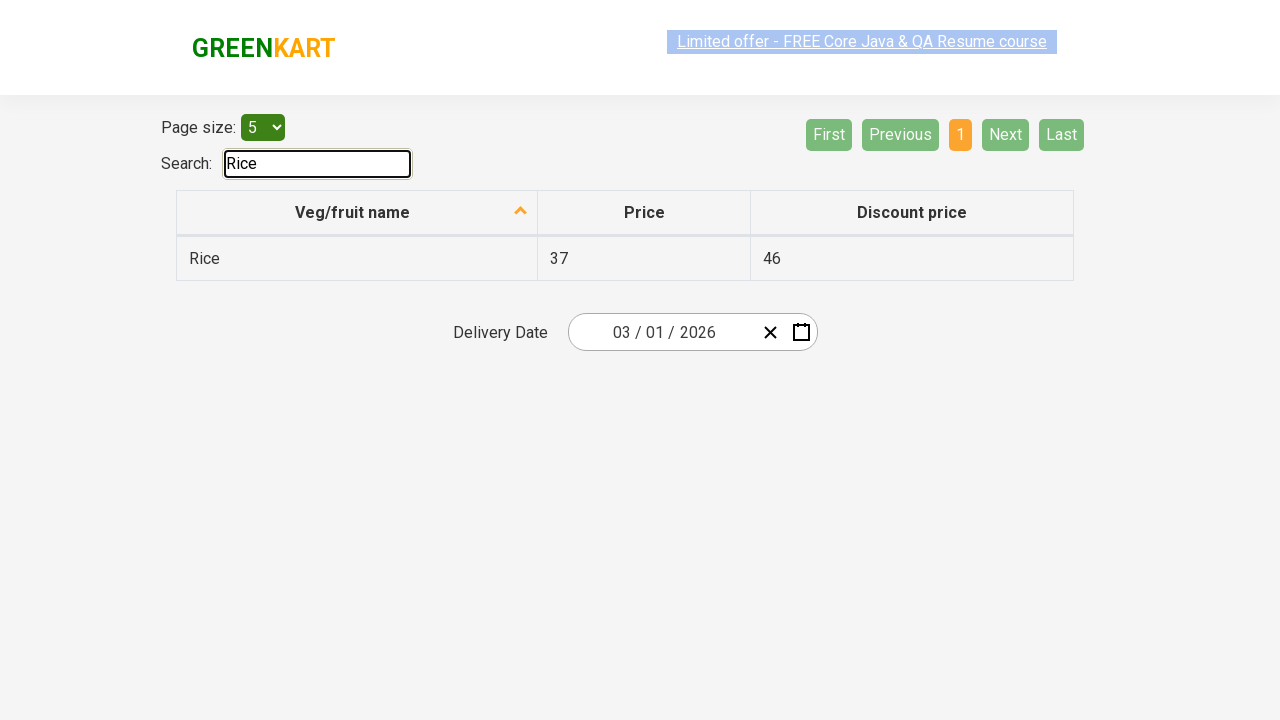